Tests Bootstrap dropdown functionality by clicking a dropdown button and selecting an option from the dropdown menu

Starting URL: https://v4-alpha.getbootstrap.com/components/dropdowns/

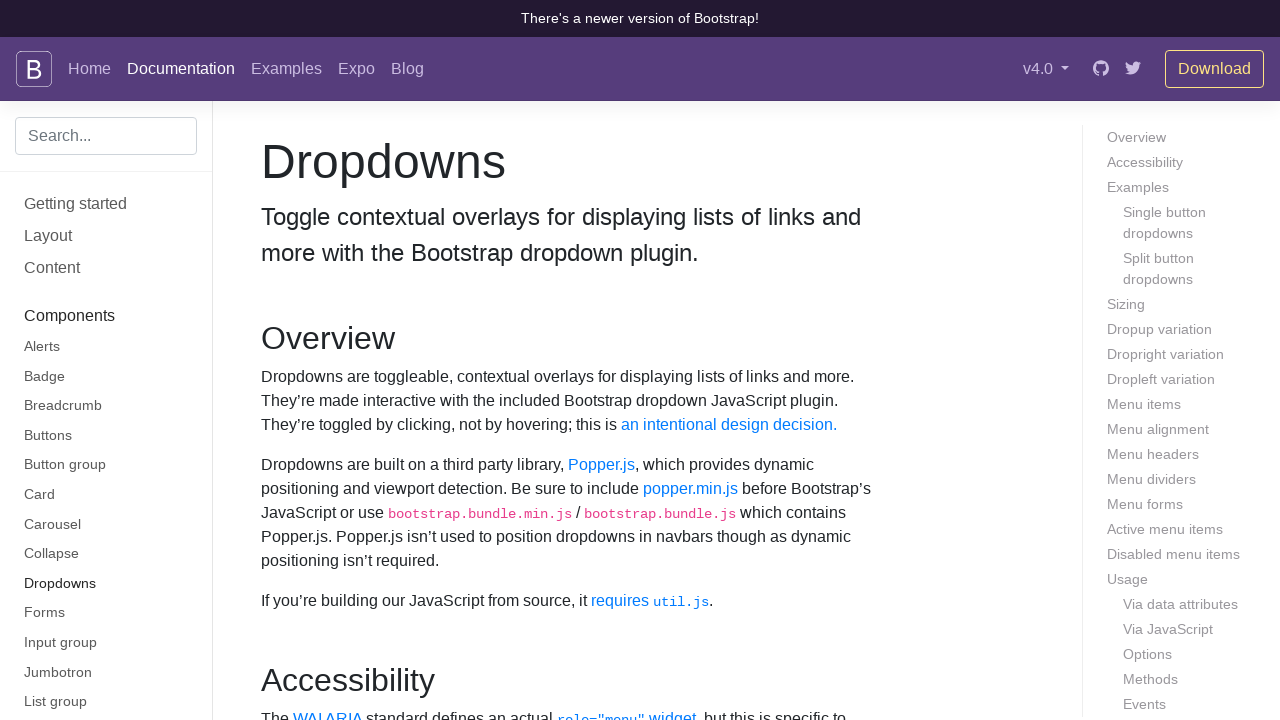

Clicked dropdown button to open menu at (370, 360) on #dropdownMenuButton
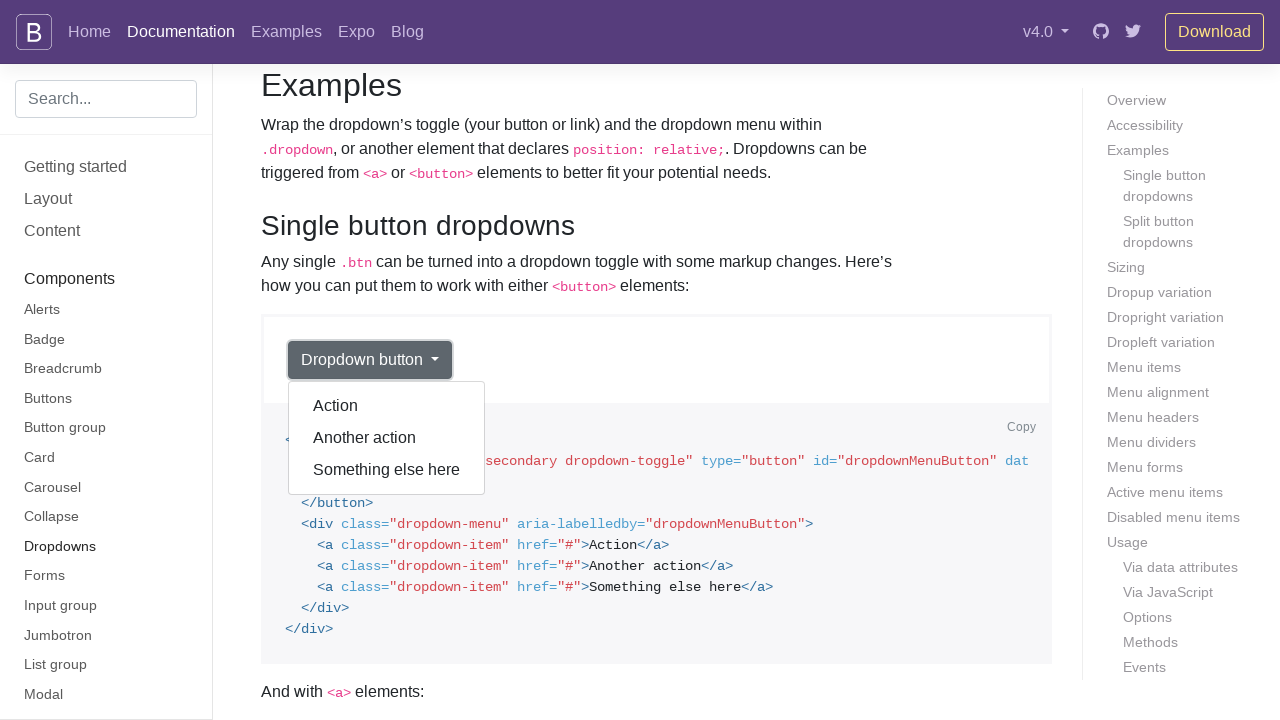

Dropdown menu became visible
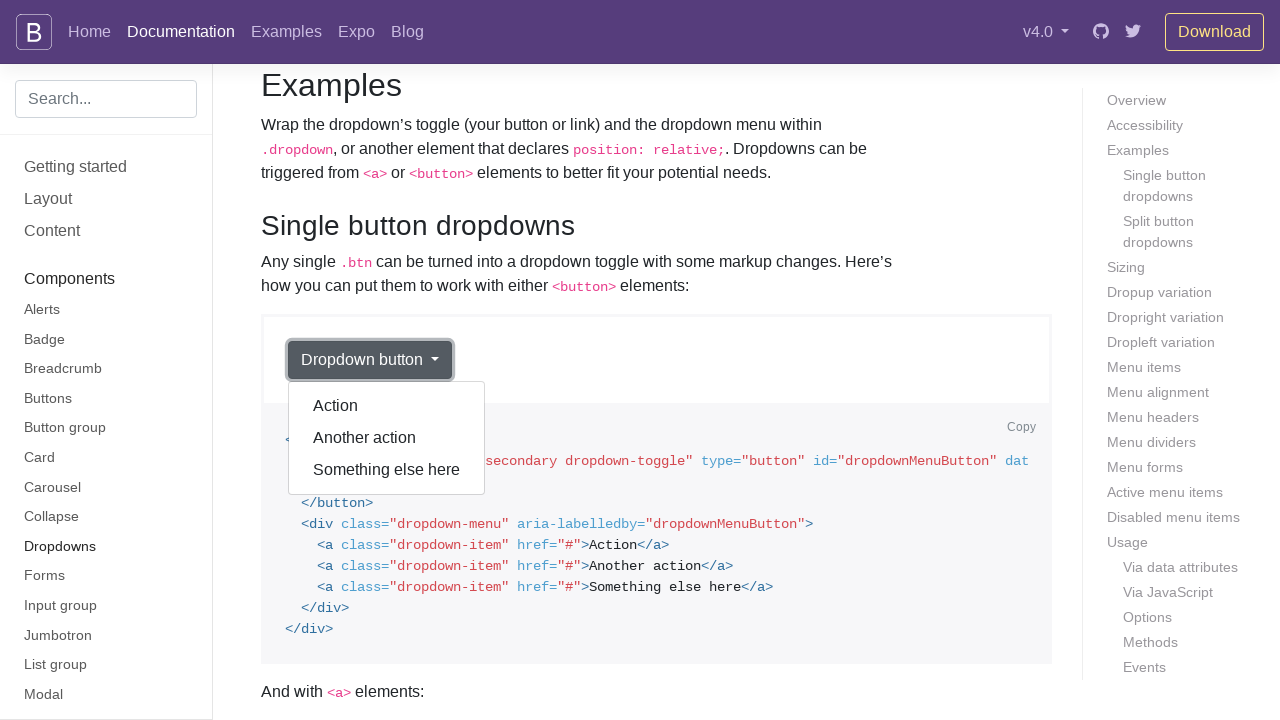

Selected 'Another action' option from dropdown menu at (387, 438) on div.dropdown-menu[aria-labelledby='dropdownMenuButton'] a:has-text('Another acti
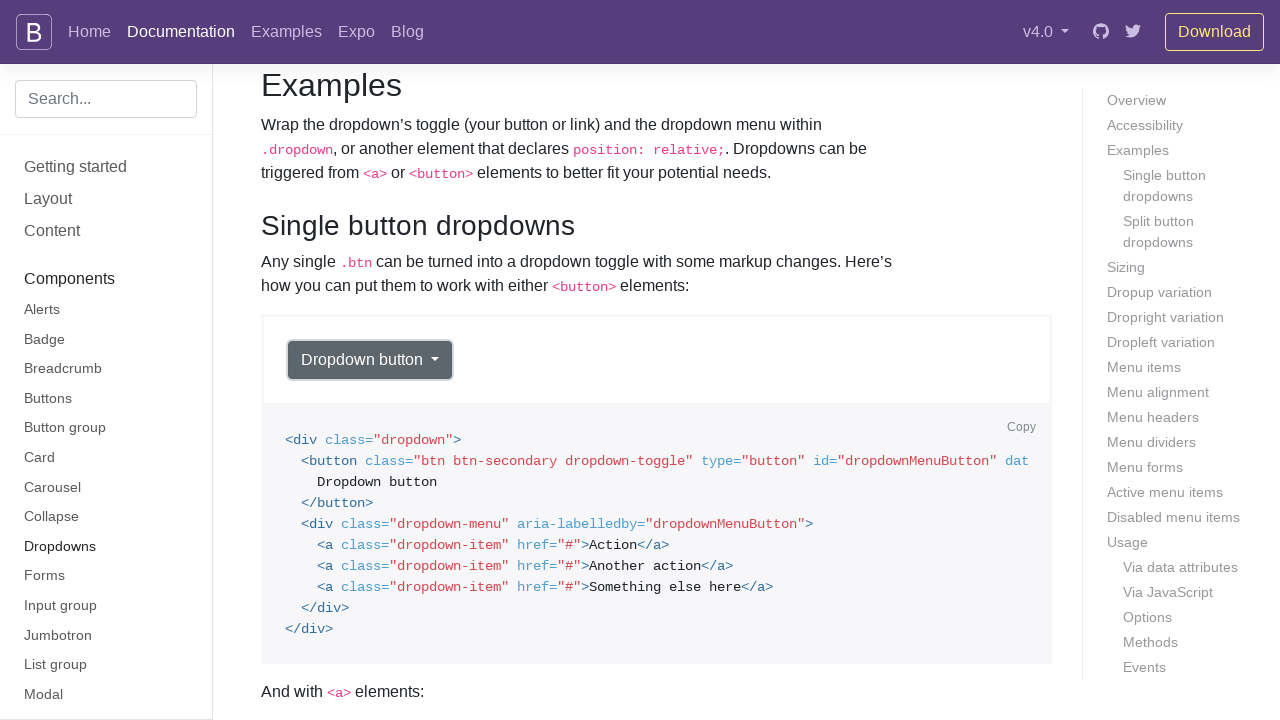

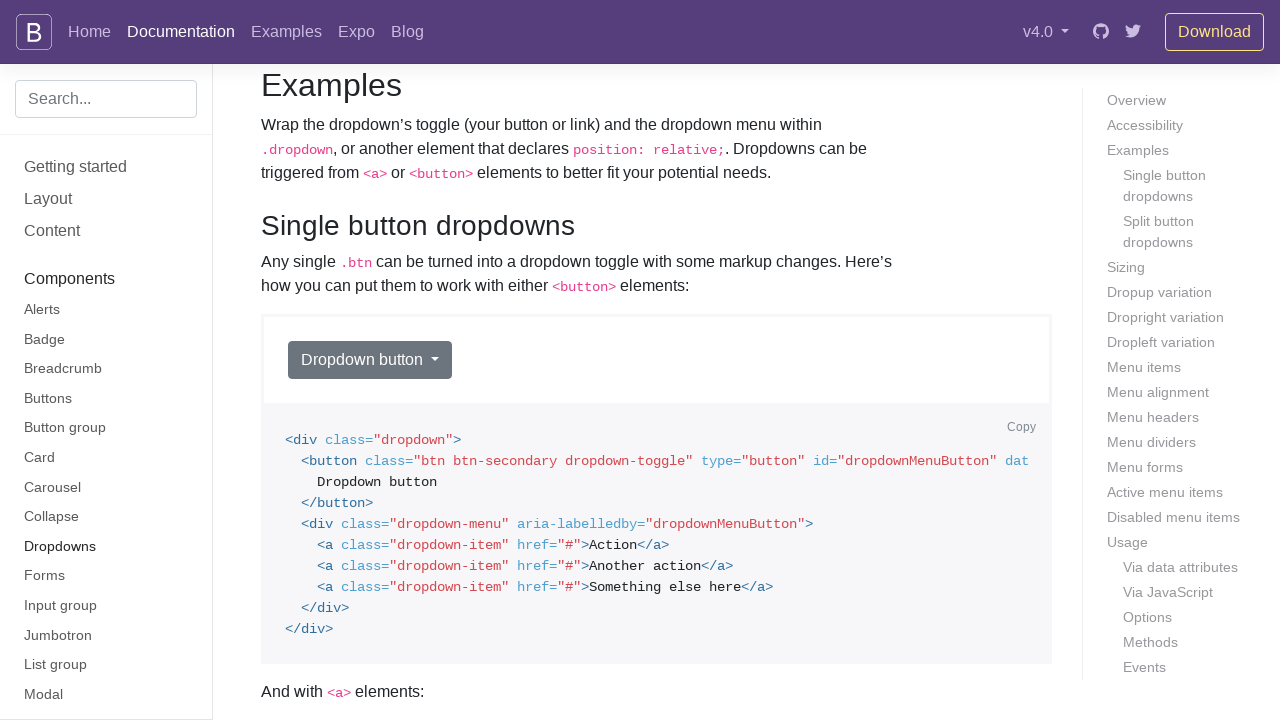